Tests the Playwright documentation site by clicking the "Get started" link and verifying the Installation heading is visible on the resulting page.

Starting URL: https://playwright.dev/

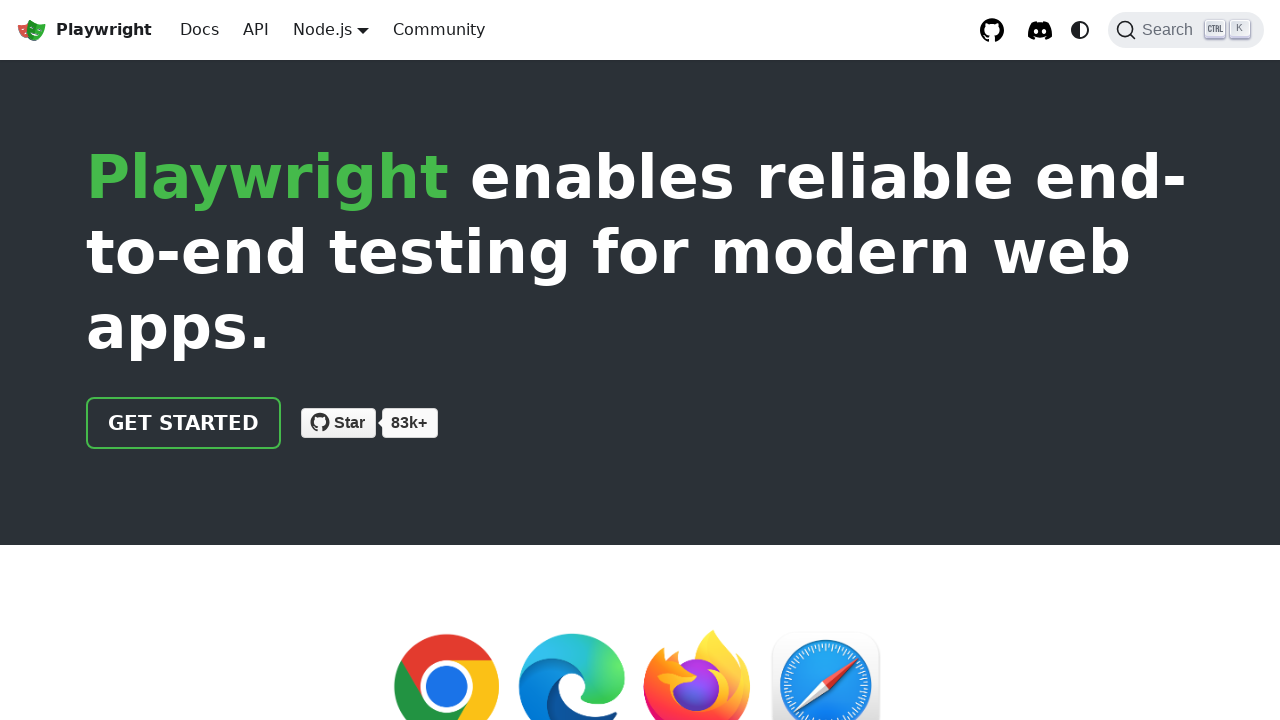

Navigated to Playwright documentation site
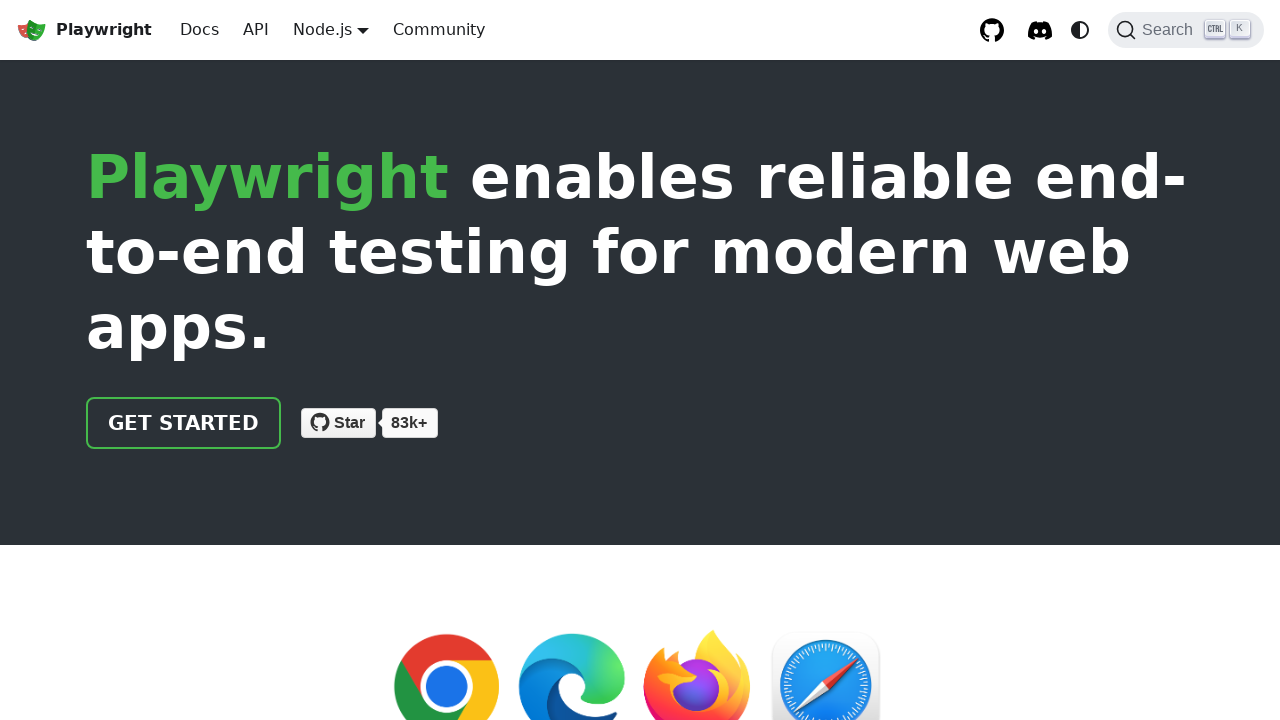

Clicked the 'Get started' link at (184, 423) on internal:role=link[name="Get started"i]
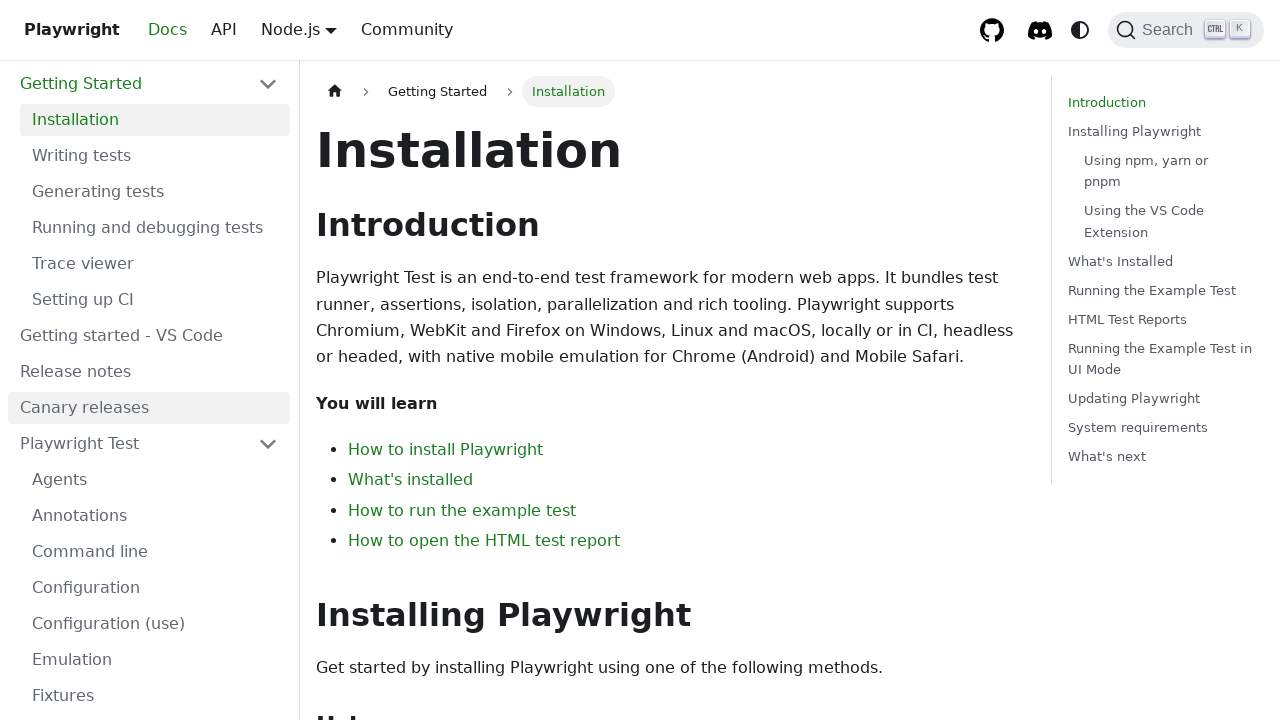

Installation heading is visible on the page
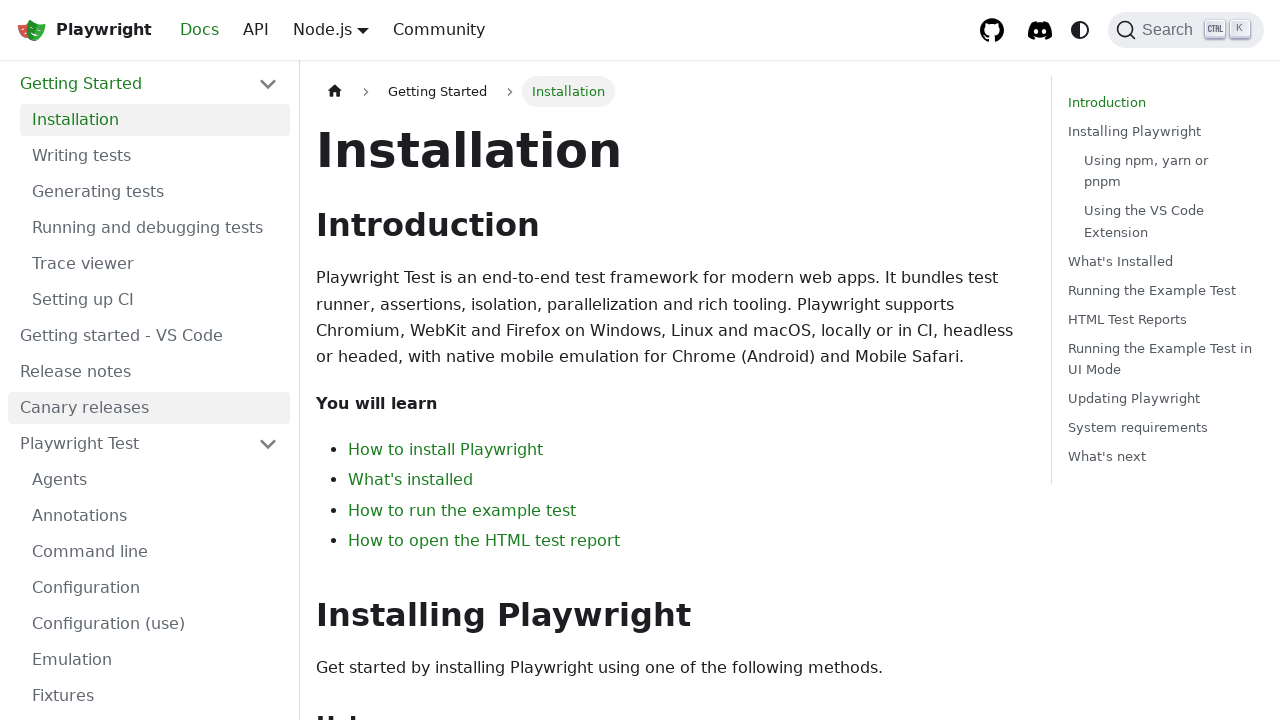

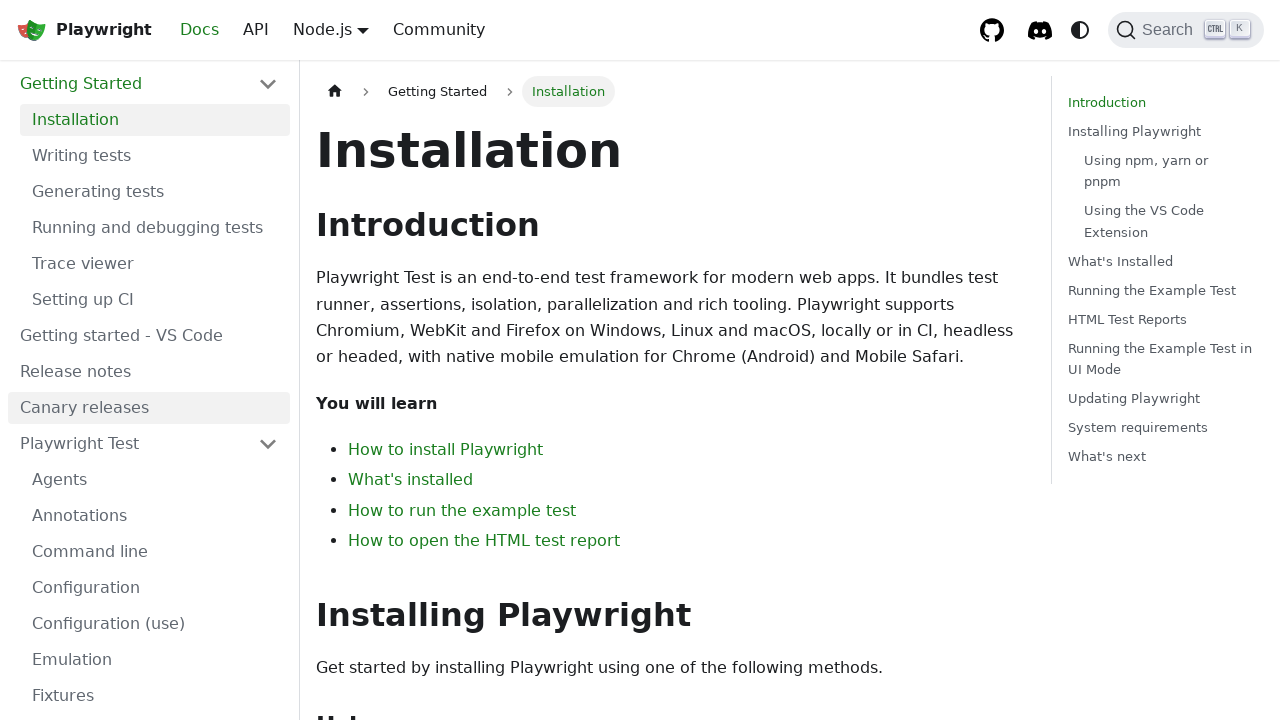